Tests browser windows, alerts, frames, and modal dialogs on DemoQA site by opening new tabs/windows, handling various alert types, navigating through frames sections, and interacting with modal dialogs.

Starting URL: https://demoqa.com/

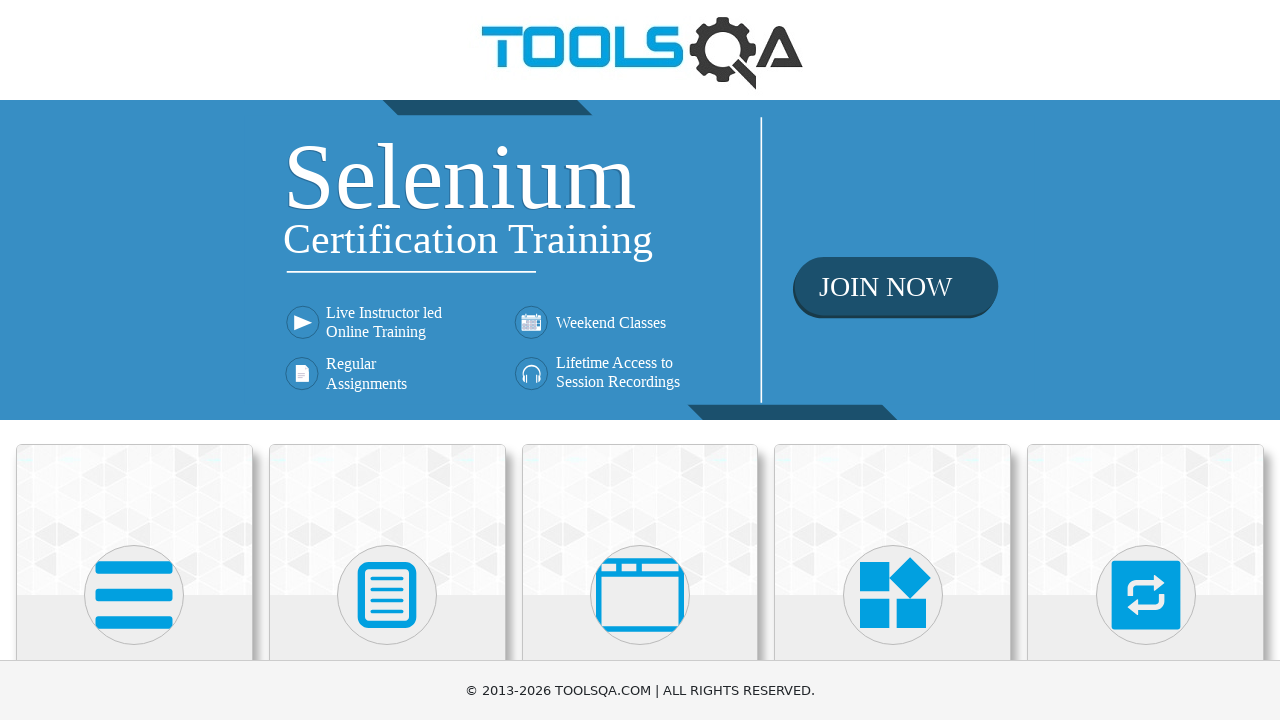

Clicked on 'Alerts, Frame & Windows' heading at (640, 360) on internal:role=heading[name="Alerts, Frame & Windows"i]
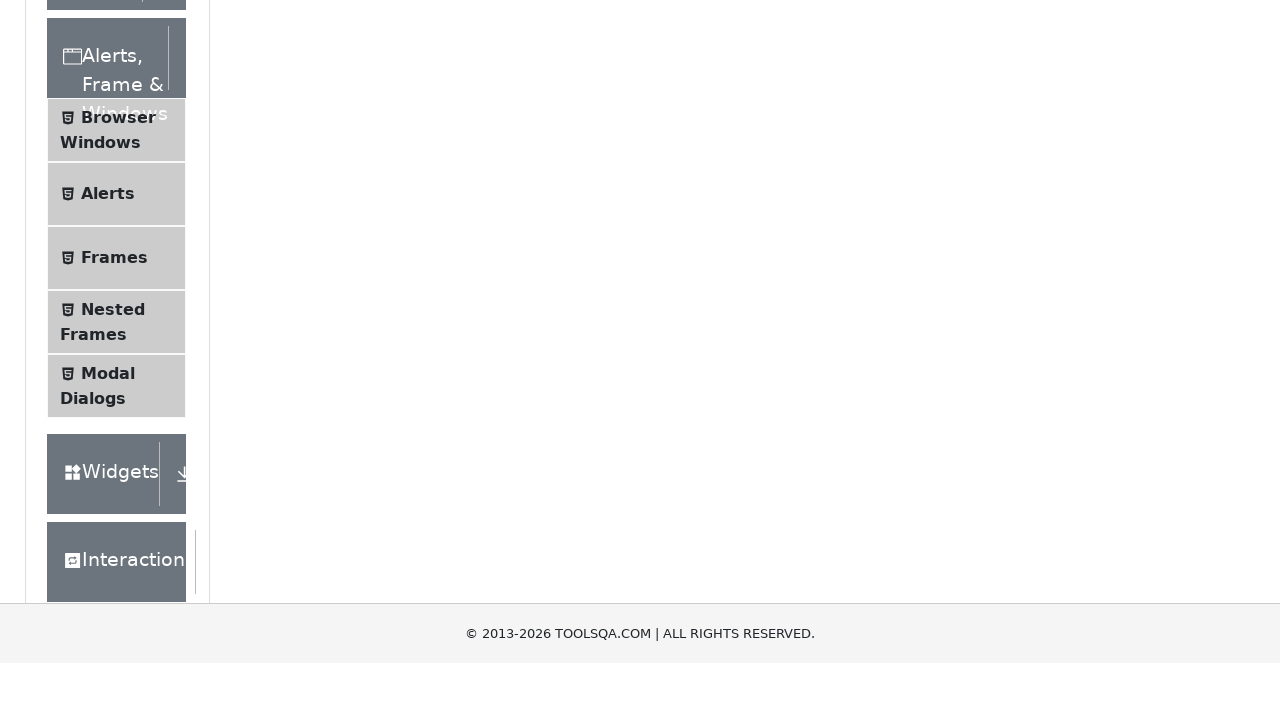

Clicked on 'Browser Windows' menu item at (118, 424) on internal:text="Browser Windows"i
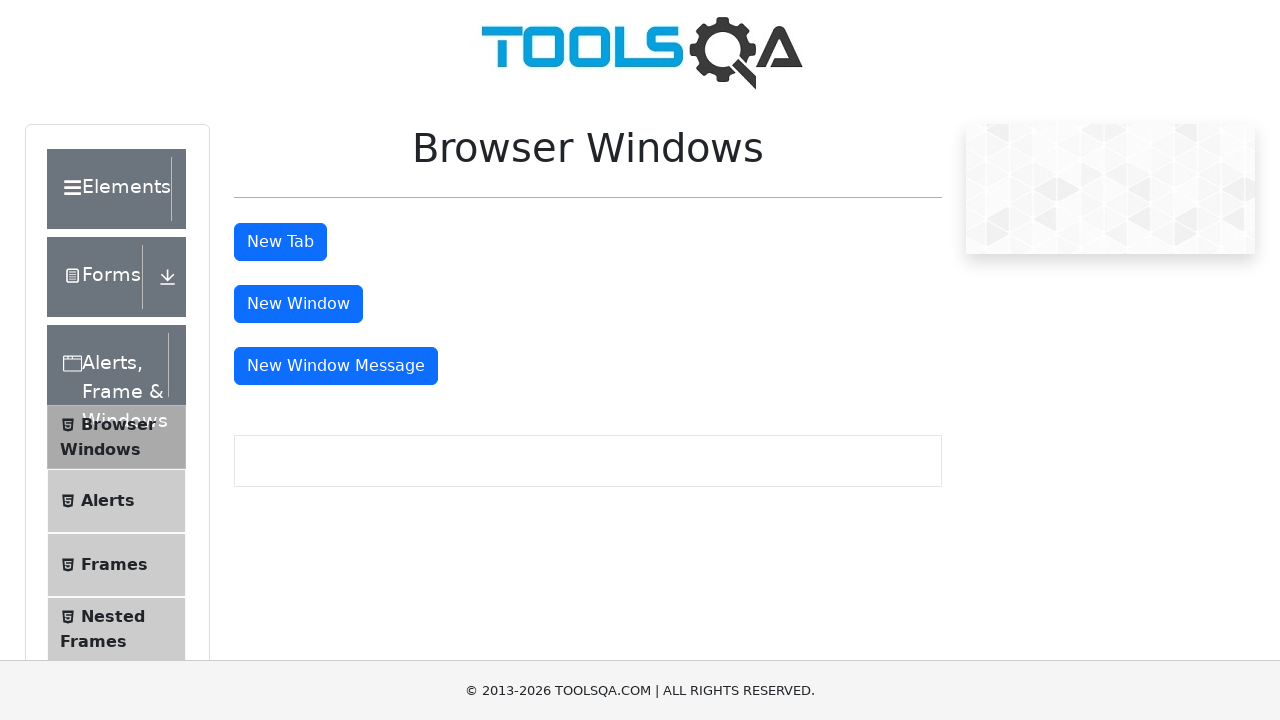

Opened new tab at (280, 242) on [id="tabButton"]
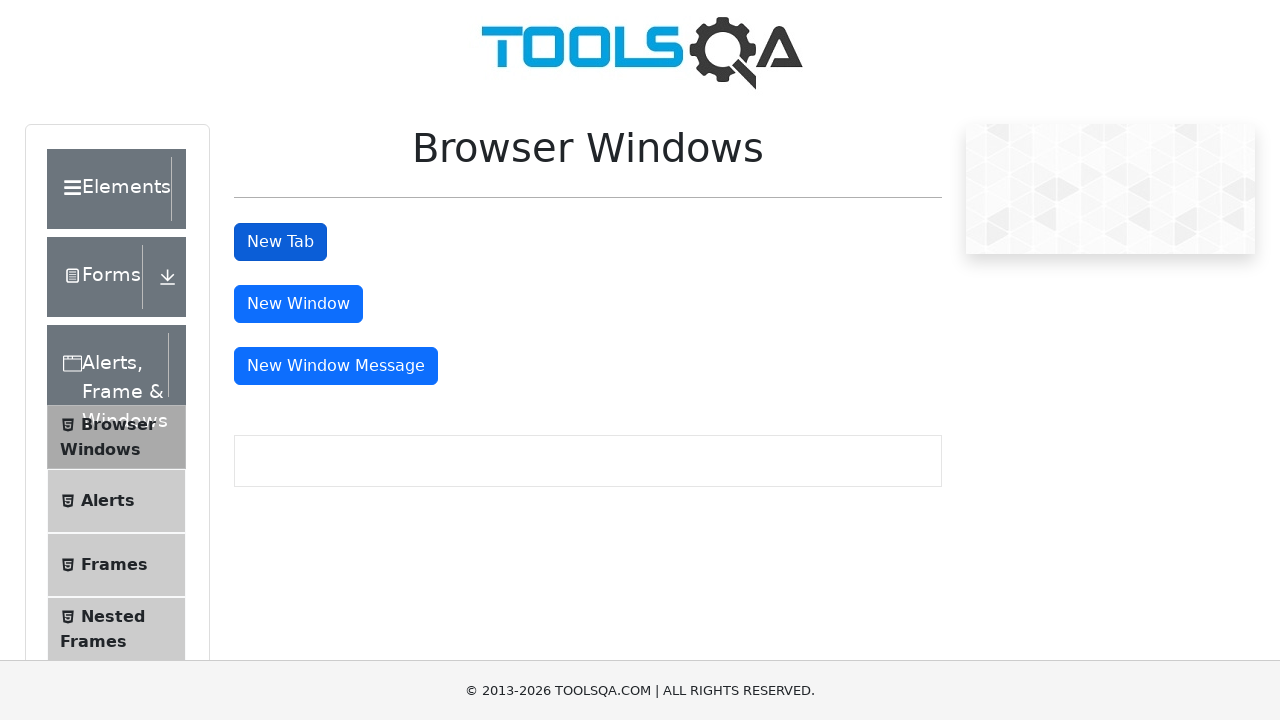

Closed new tab
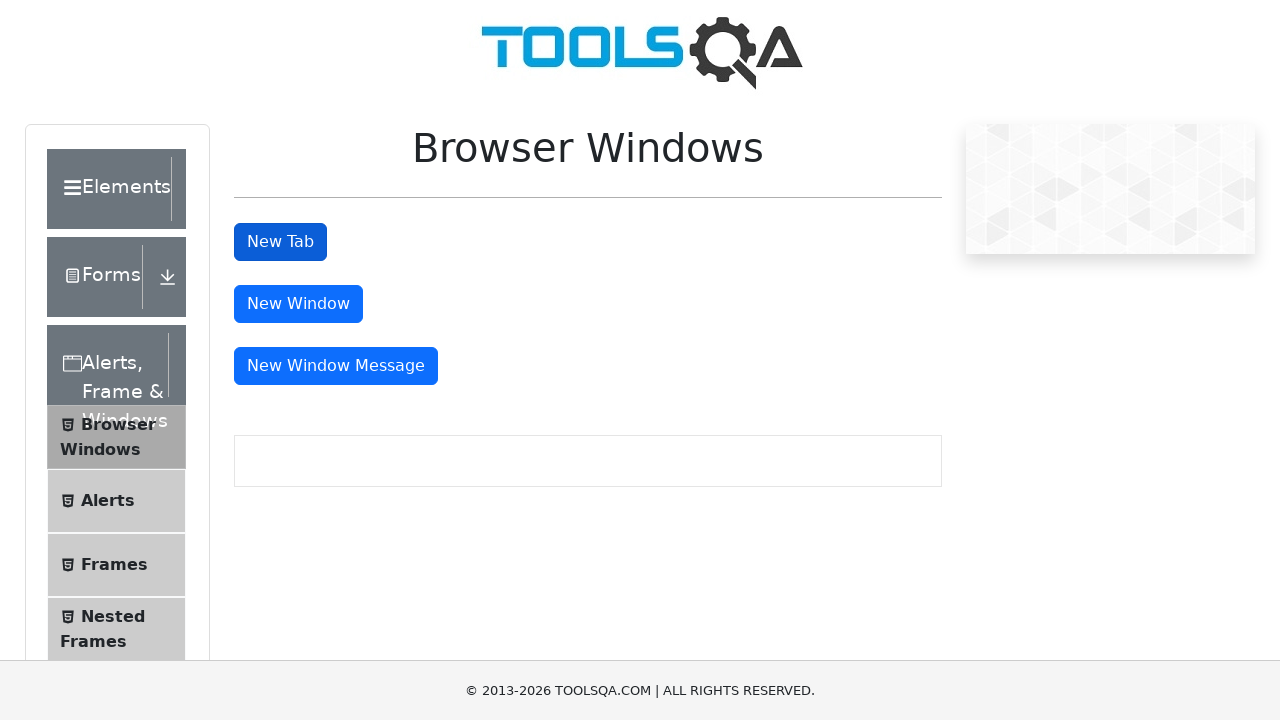

Opened new window at (298, 304) on [id="windowButton"]
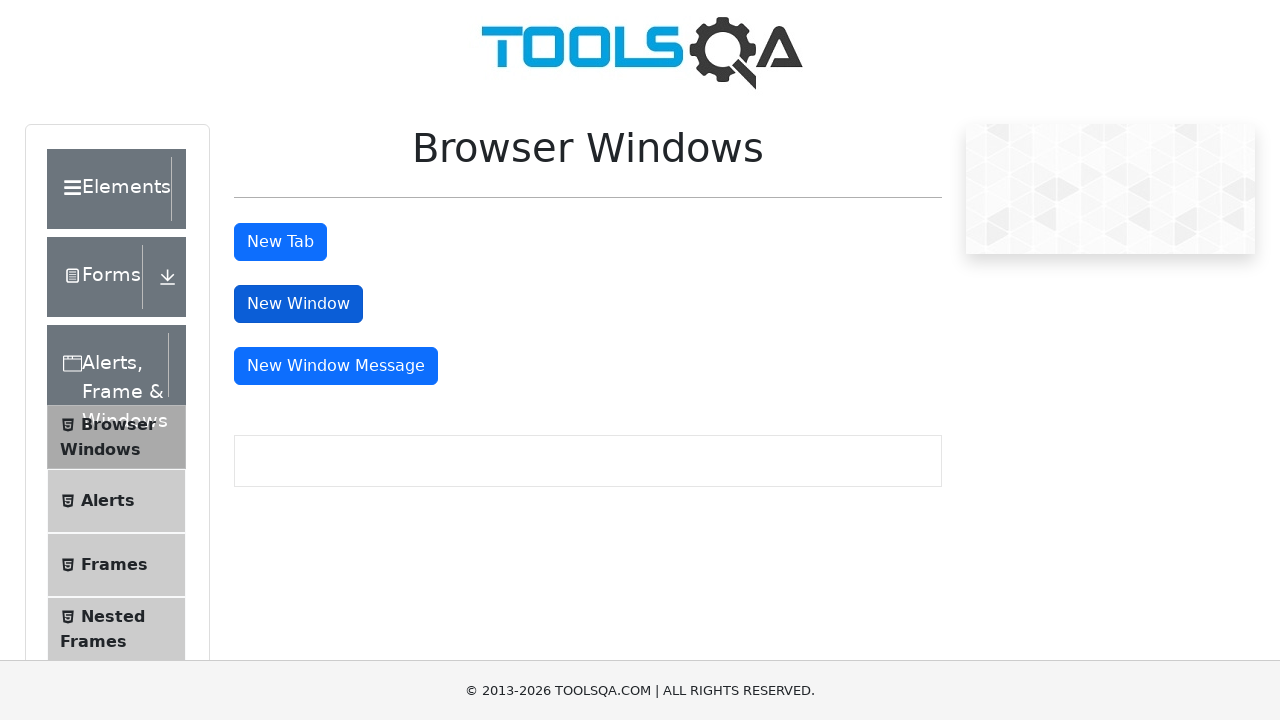

Opened message window at (336, 366) on [id="messageWindowButton"]
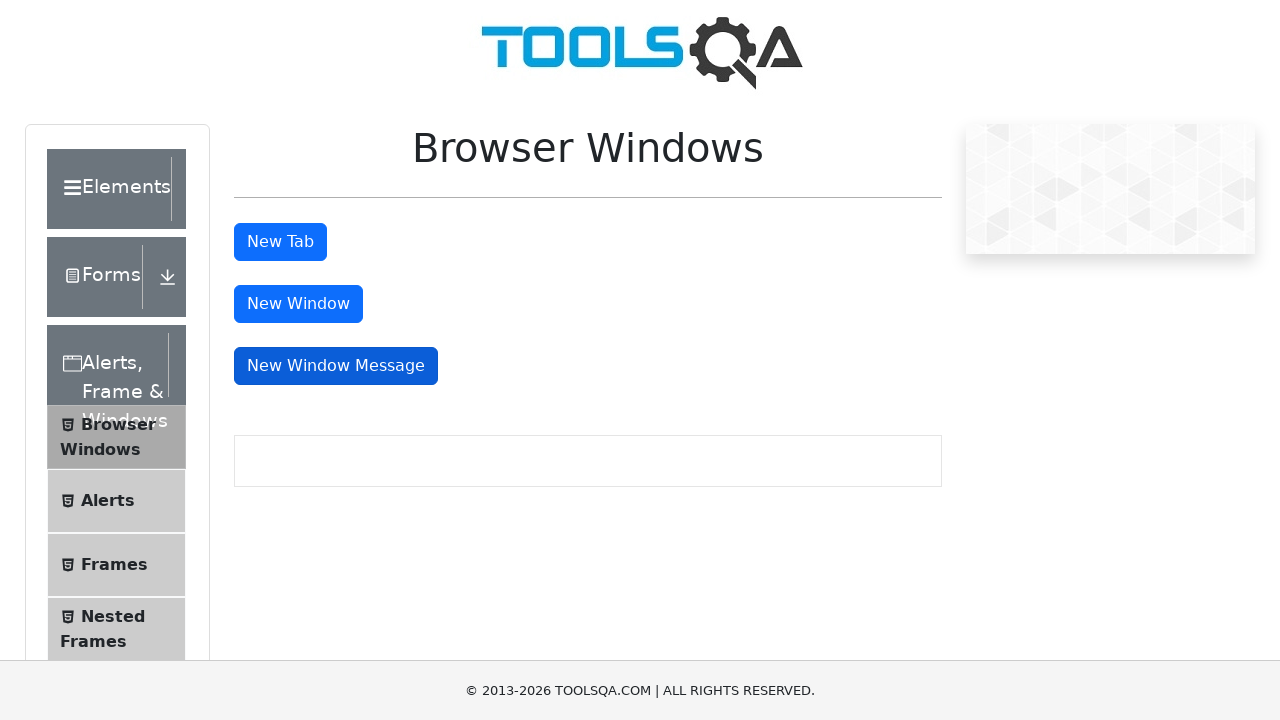

Closed first popup window
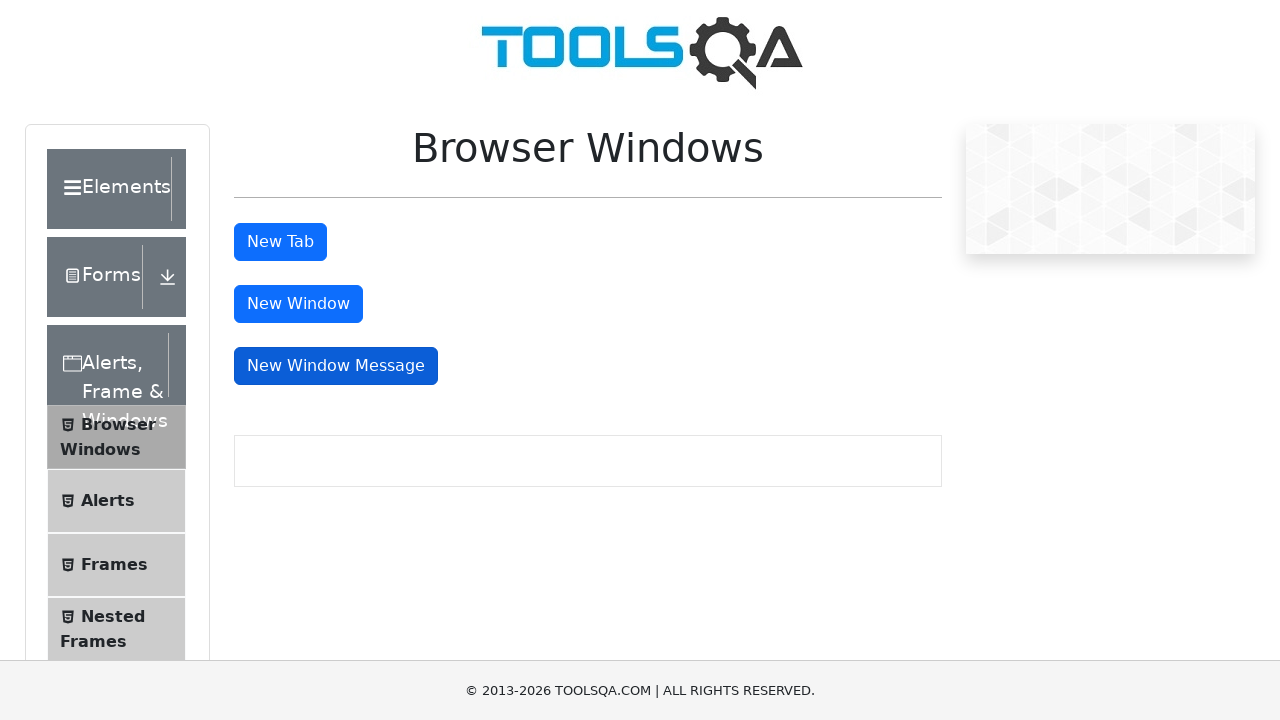

Closed message window
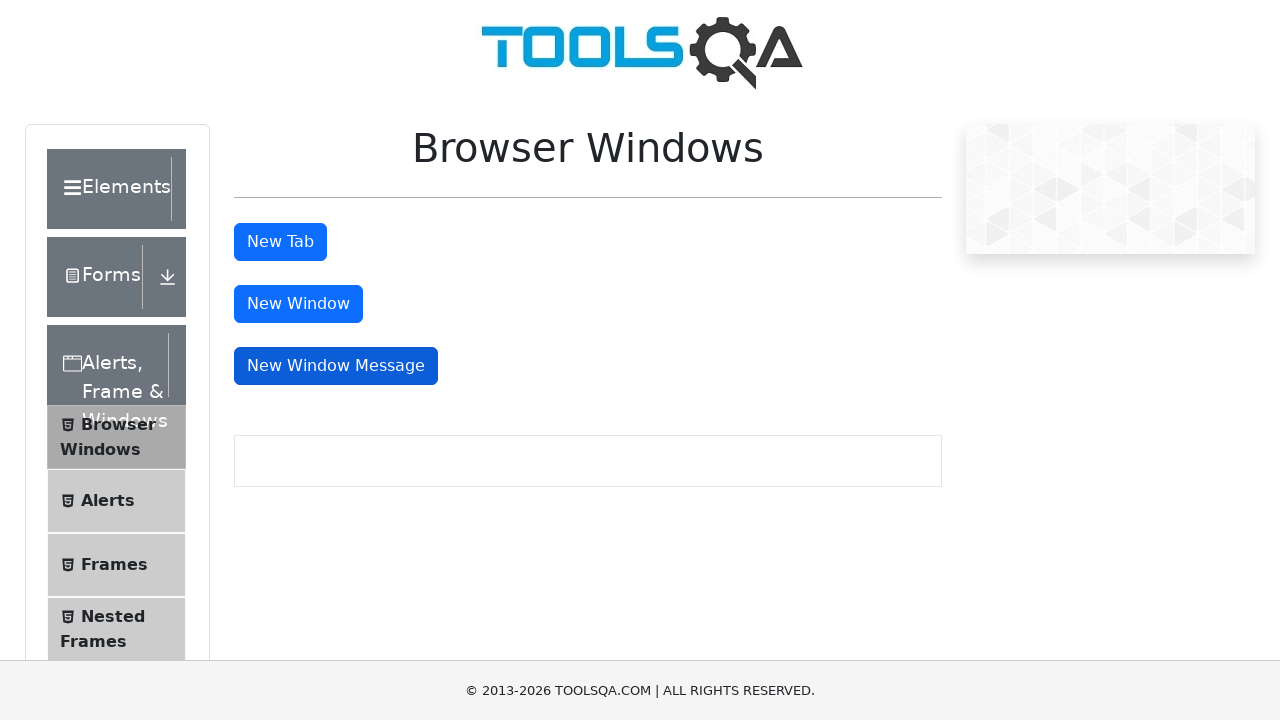

Navigated to 'Alerts' section at (108, 501) on internal:text="Alerts"s
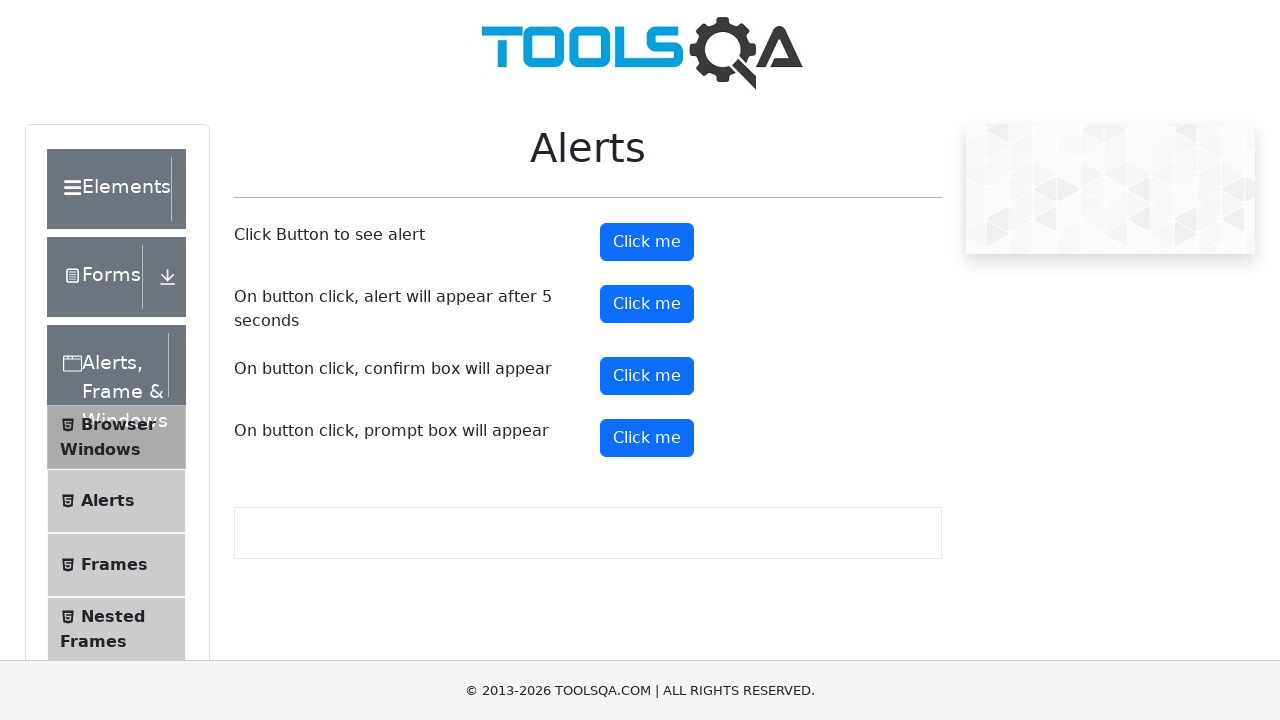

Set up dialog handler to accept alerts
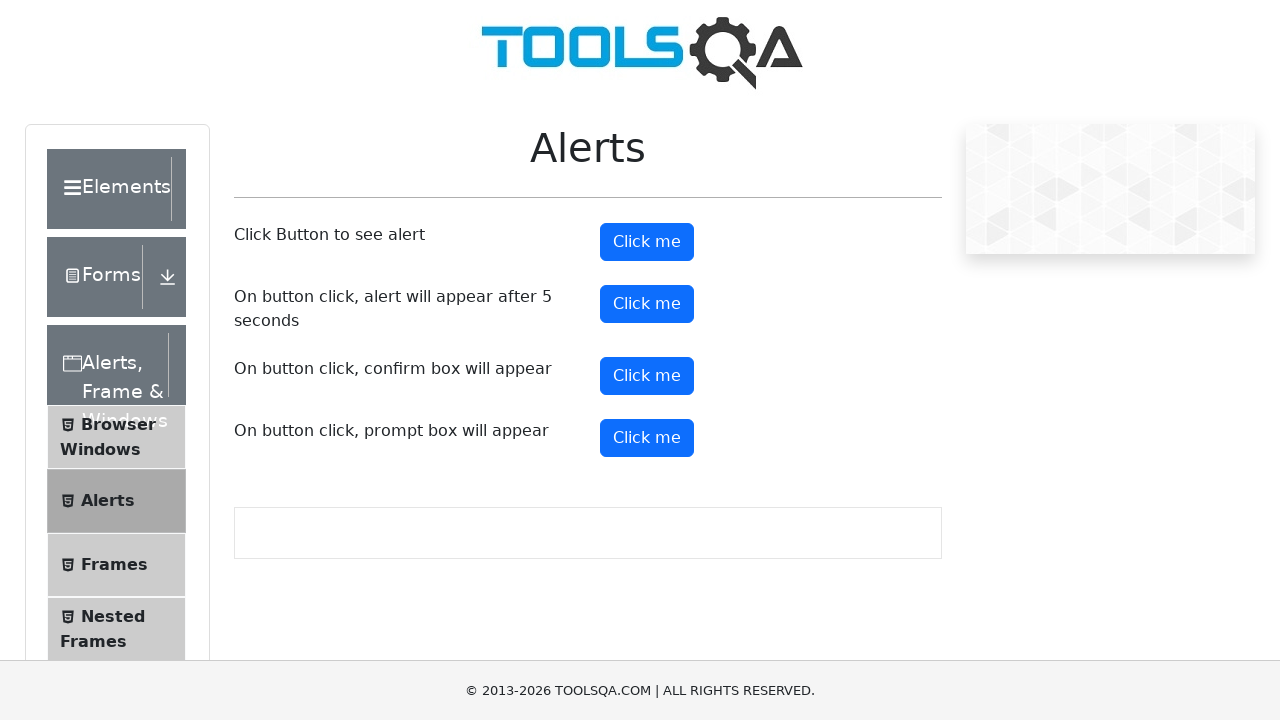

Clicked alert button and accepted alert at (647, 242) on [id="alertButton"]
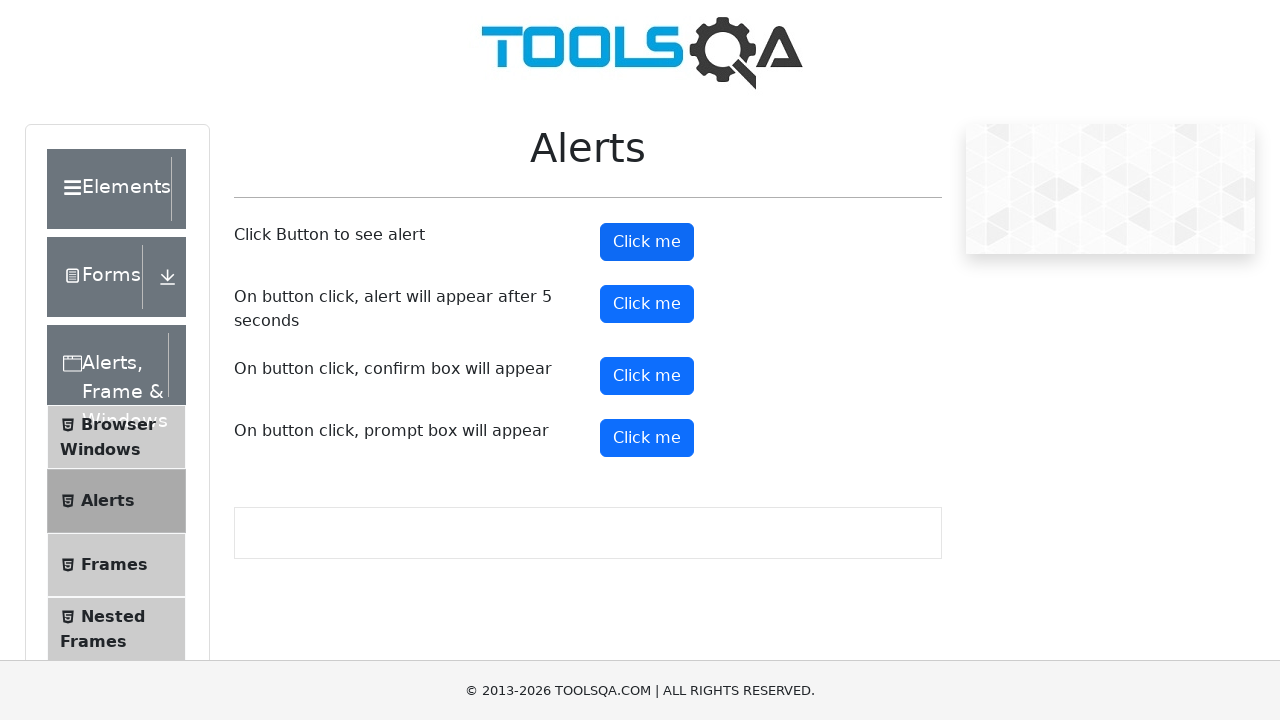

Clicked timer alert button at (647, 304) on [id="timerAlertButton"]
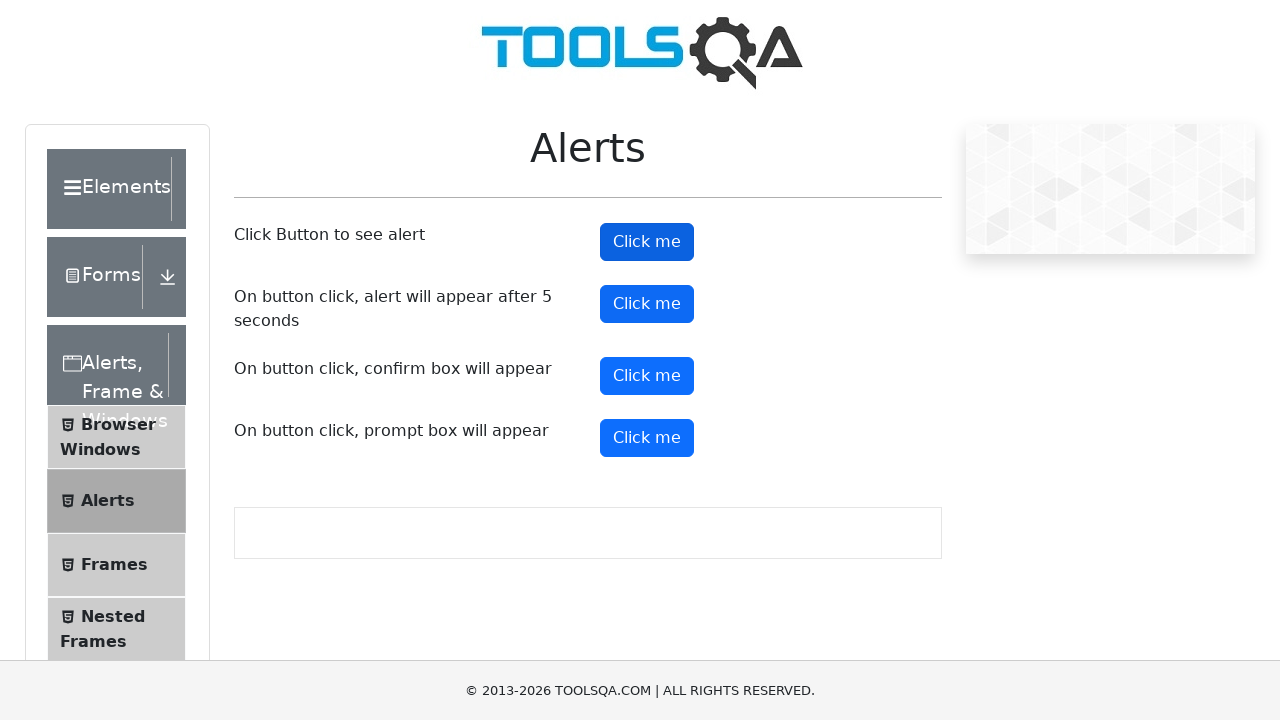

Waited 6 seconds for timer alert to trigger
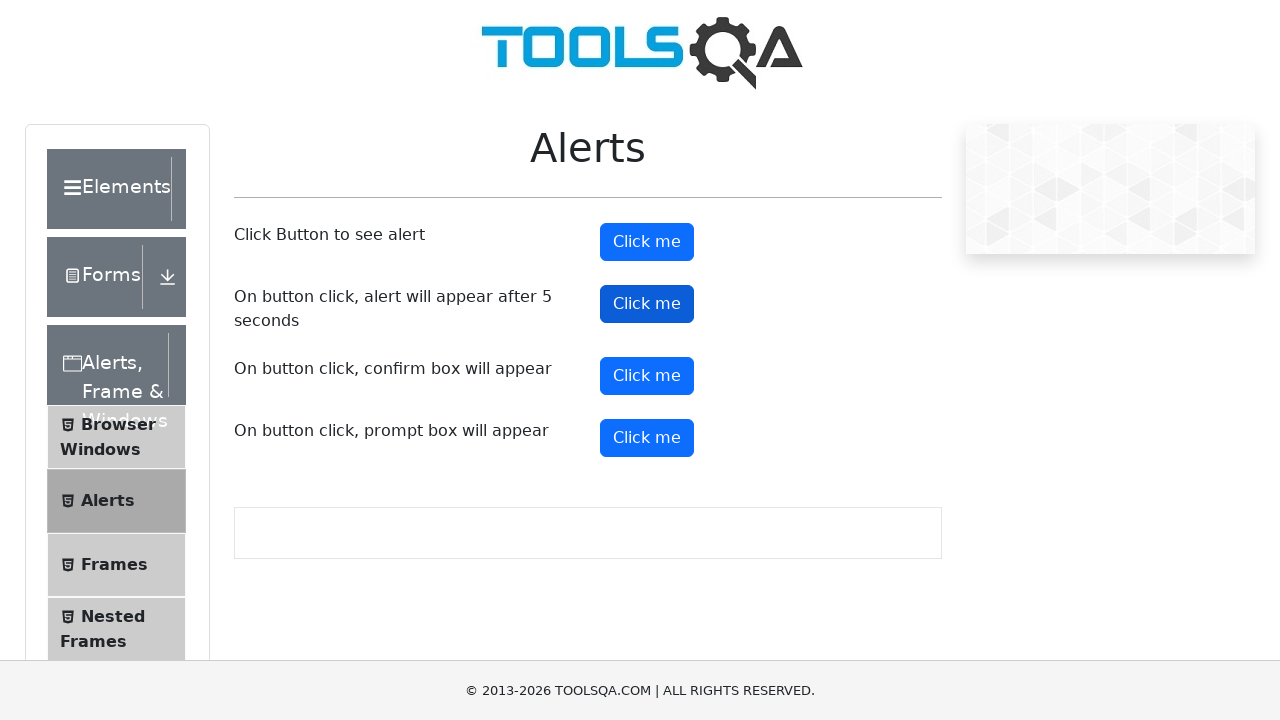

Clicked alert button again and accepted alert at (647, 242) on [id="alertButton"]
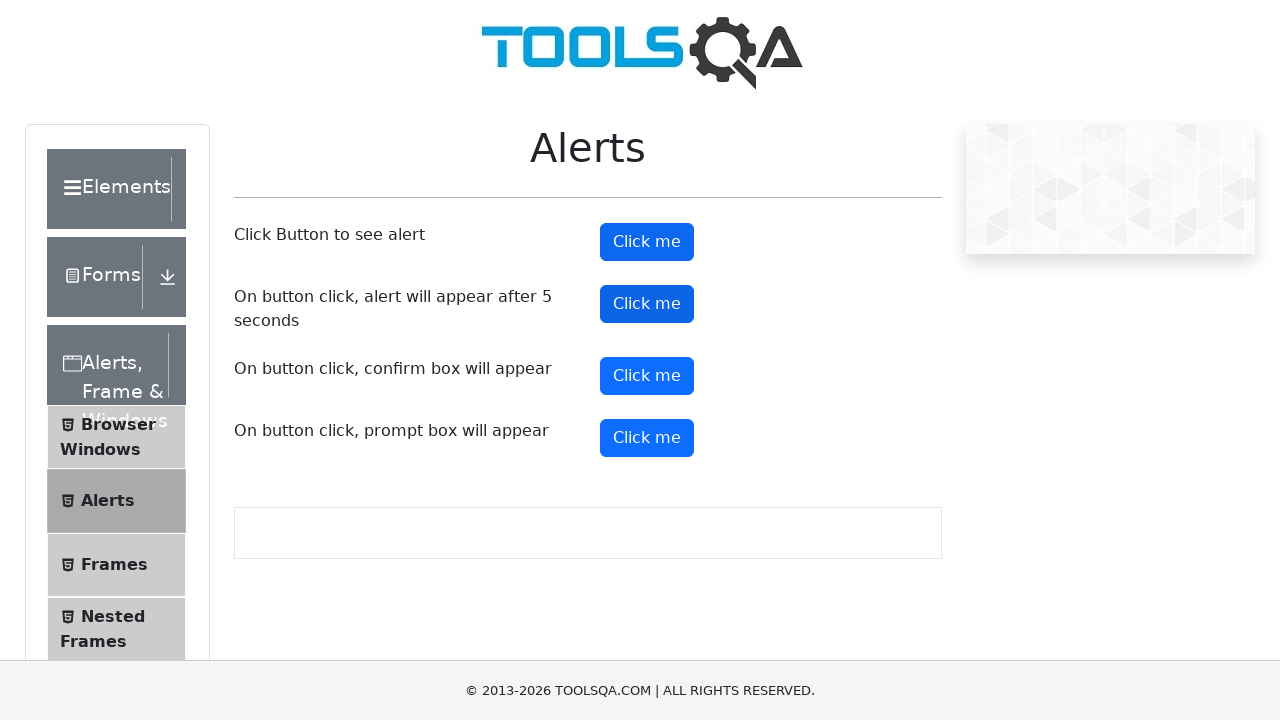

Clicked confirm button (first time) at (647, 376) on #confirmButton
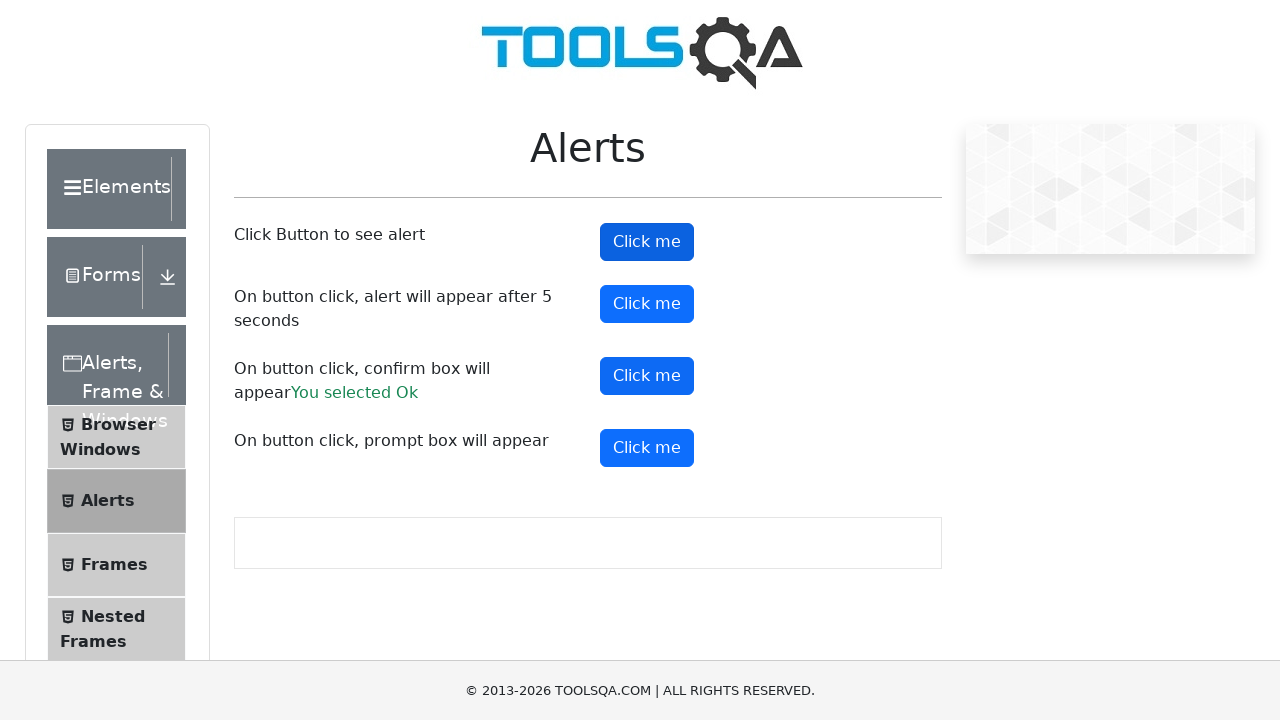

Clicked confirm button (second time) at (647, 376) on [id="confirmButton"]
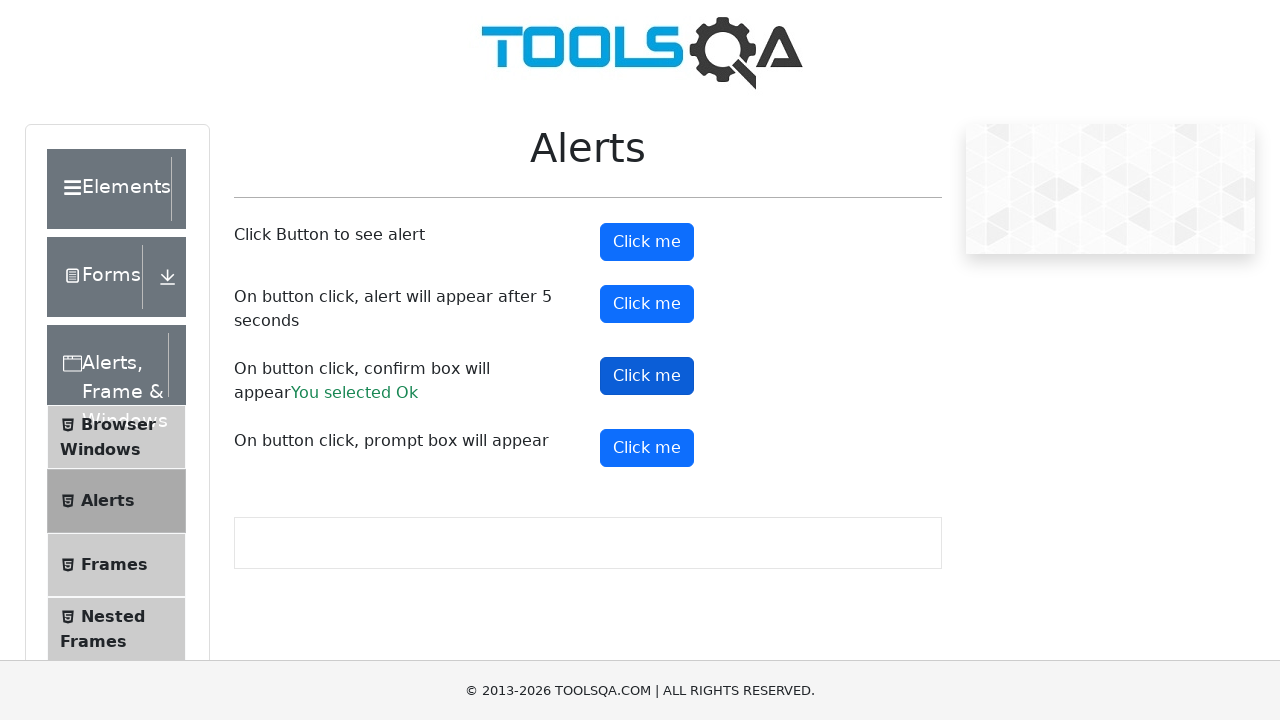

Navigated to 'Frames' section at (114, 565) on internal:text="Frames"s
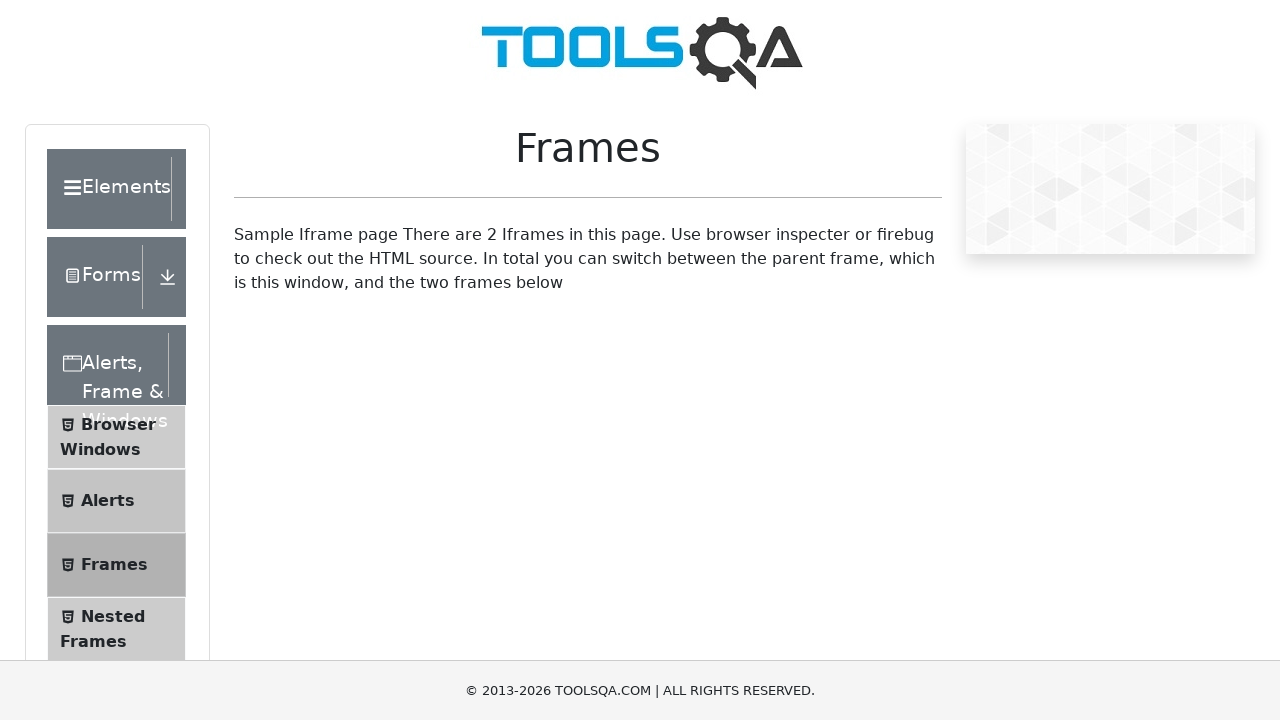

Navigated to 'Nested Frames' section at (113, 616) on internal:text="Nested Frames"s
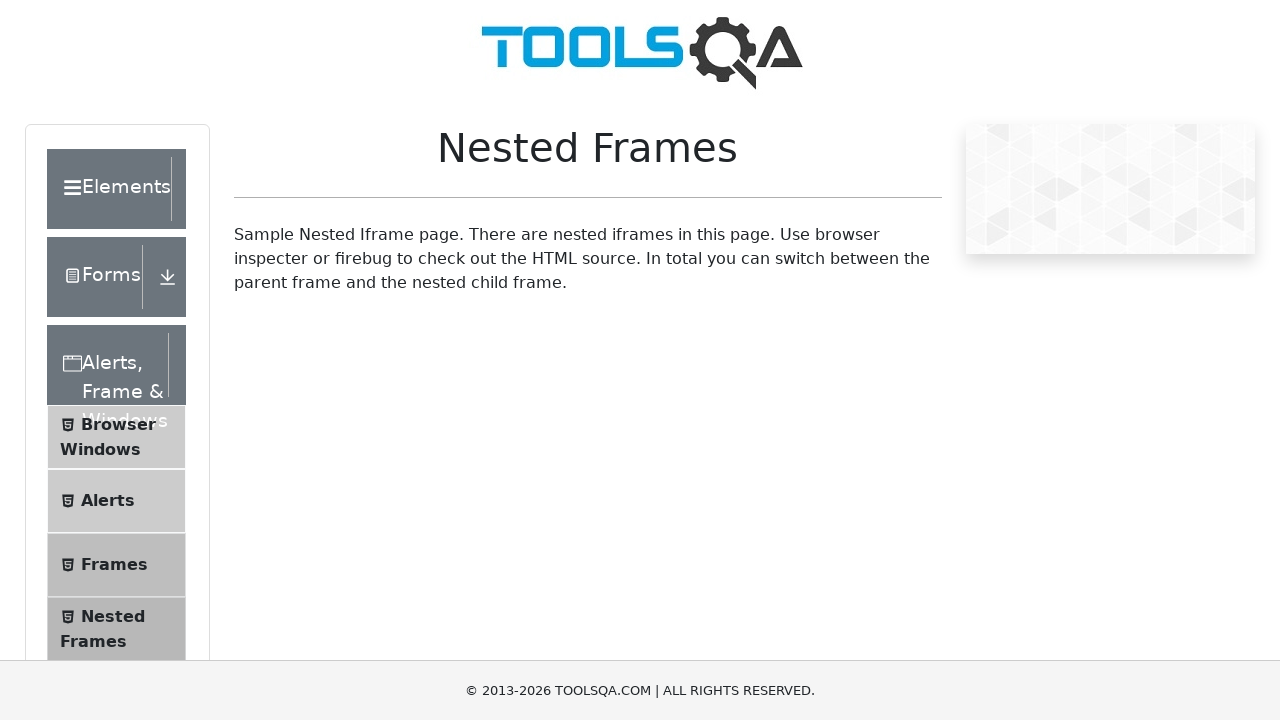

Navigated to 'Modal Dialogs' section at (108, 348) on internal:text="Modal Dialogs"i
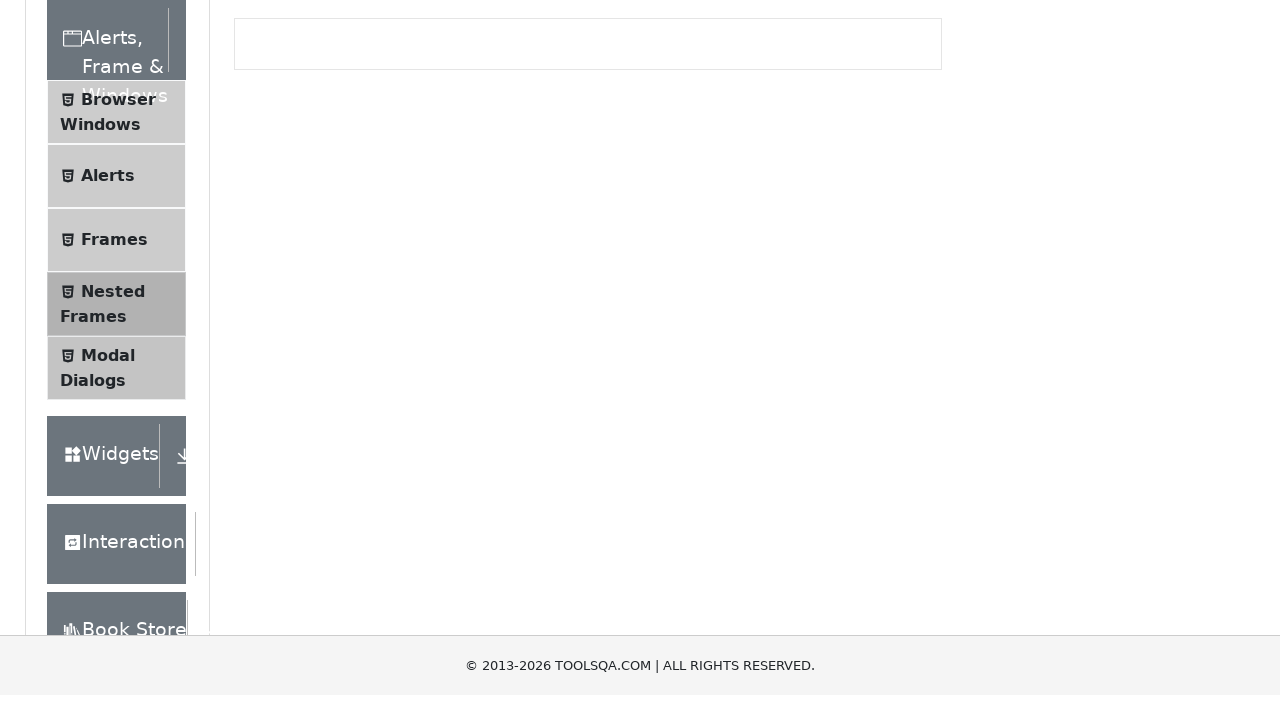

Opened small modal dialog at (296, 274) on internal:role=button[name="Small modal"i]
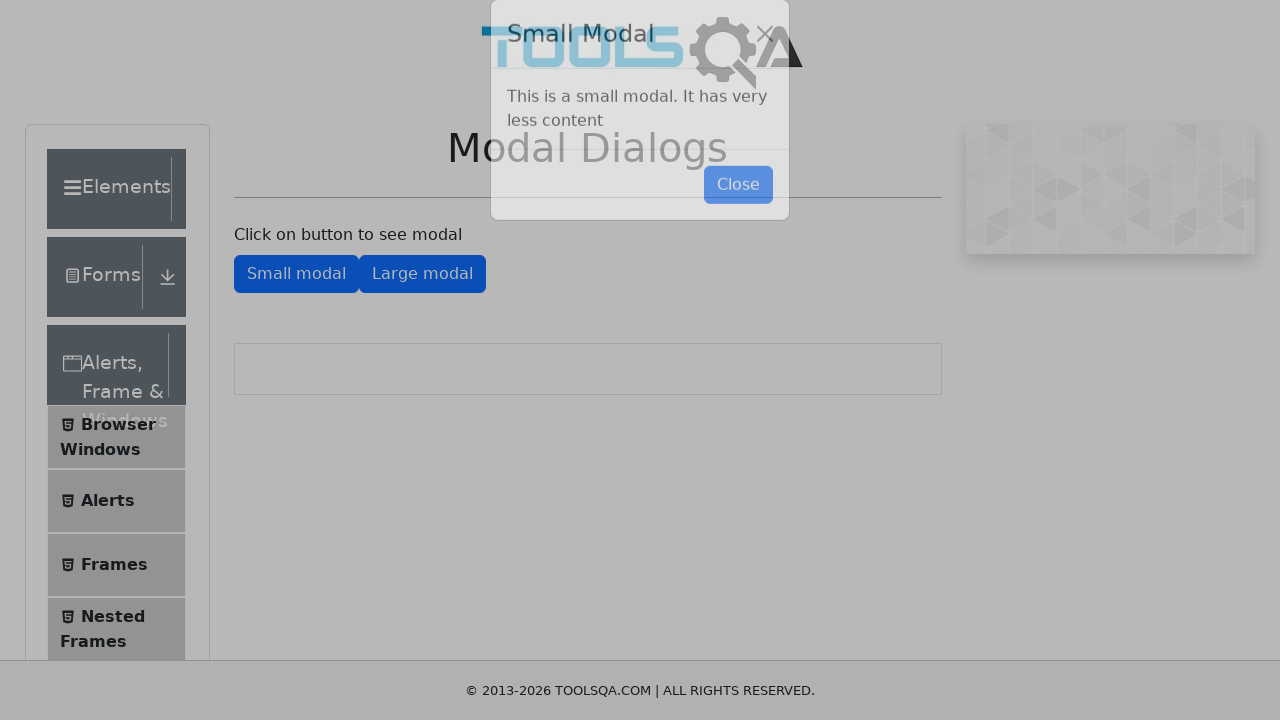

Closed small modal dialog at (738, 214) on [id="closeSmallModal"]
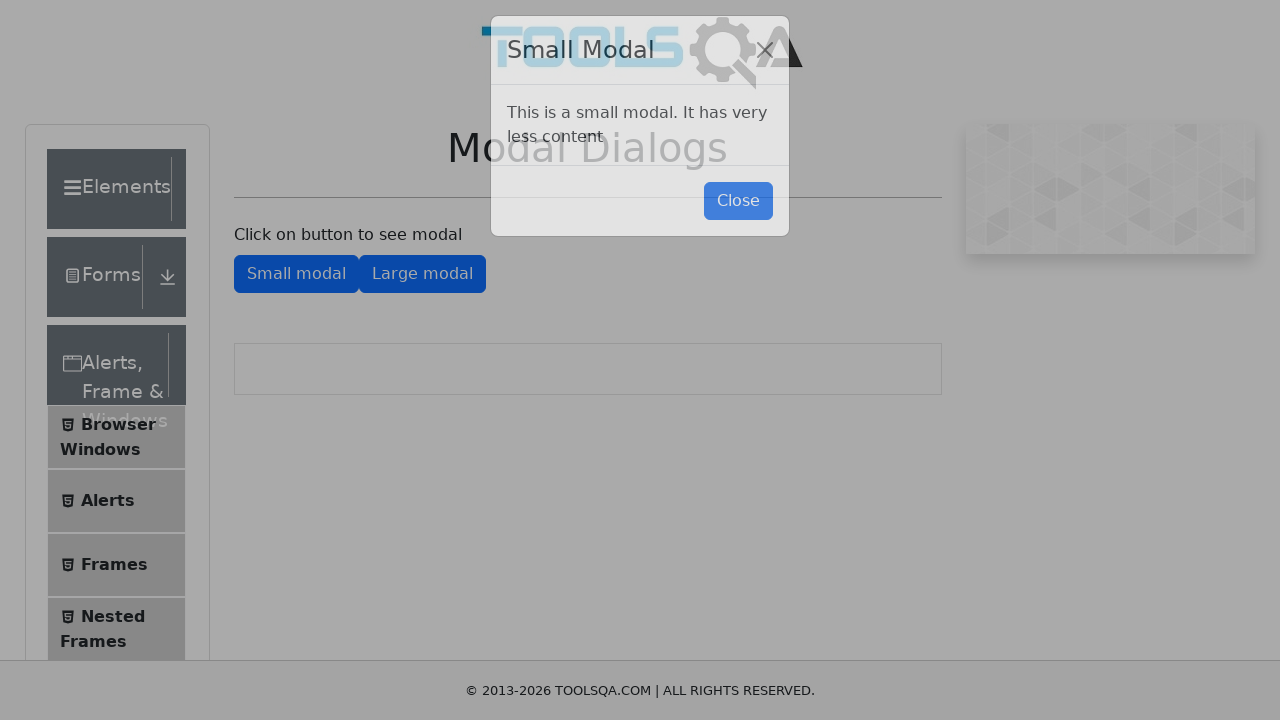

Opened large modal dialog at (422, 274) on internal:role=button[name="Large modal"i]
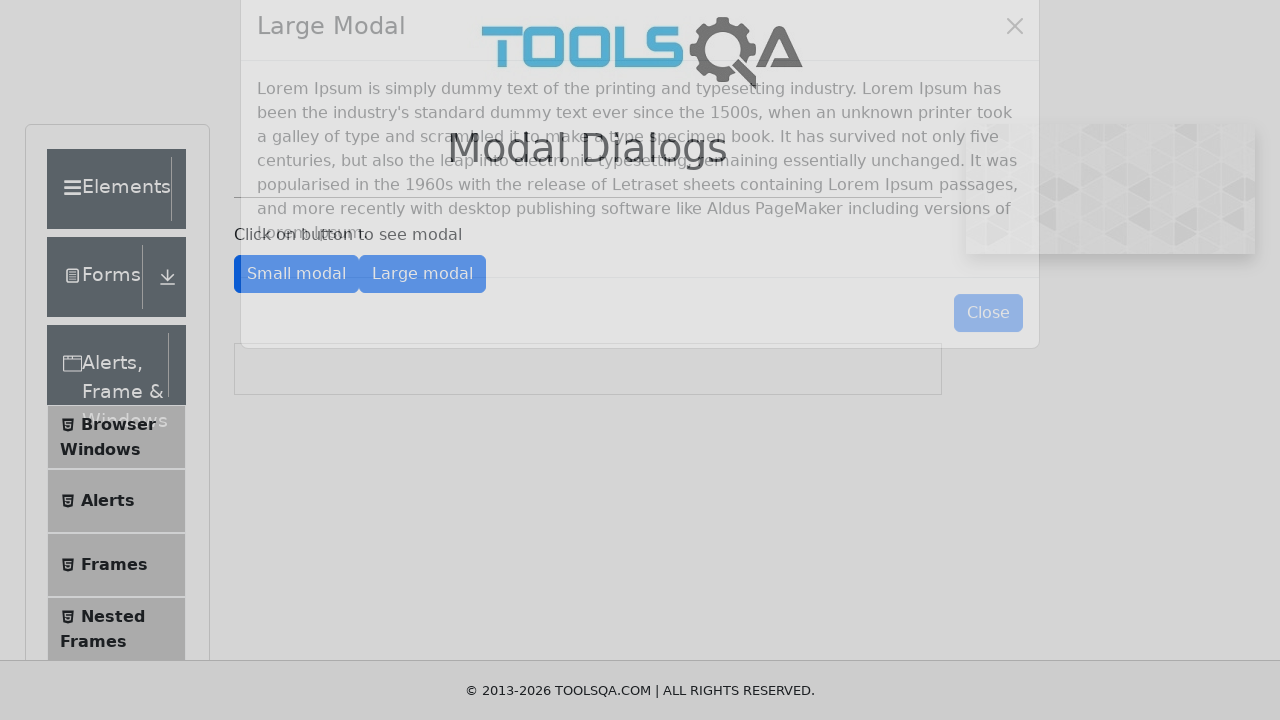

Closed large modal dialog at (988, 350) on [id="closeLargeModal"]
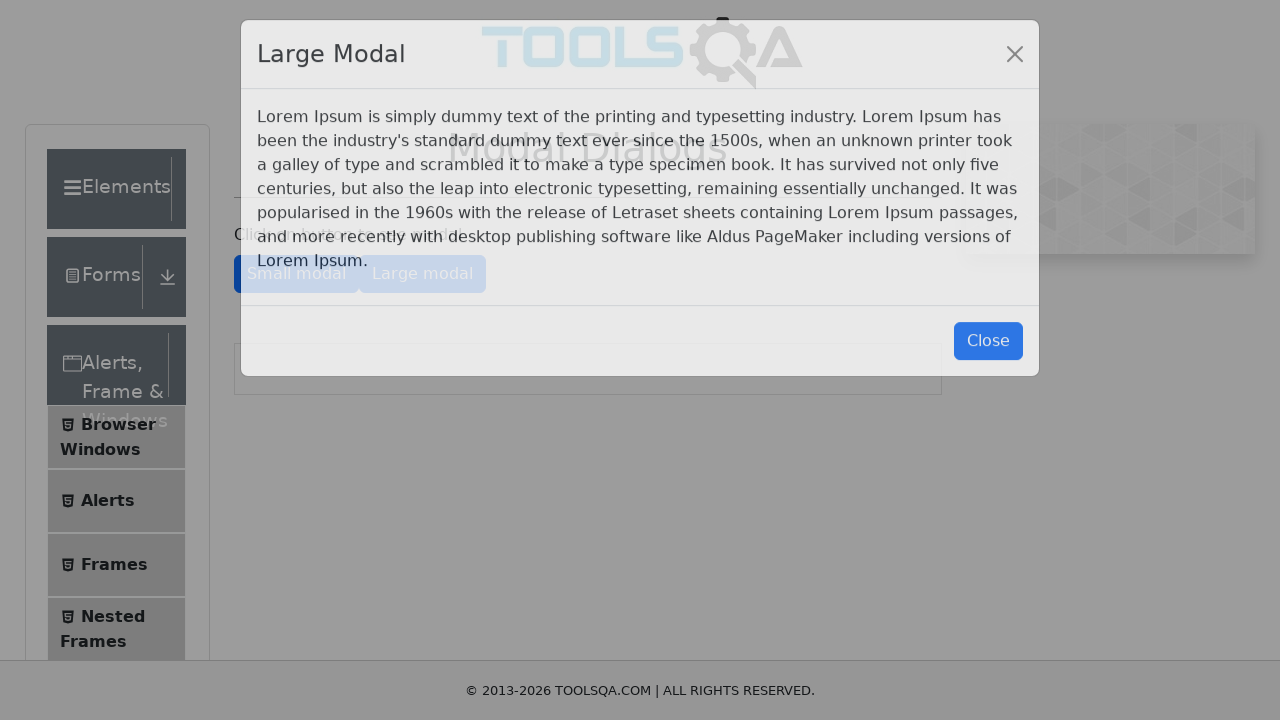

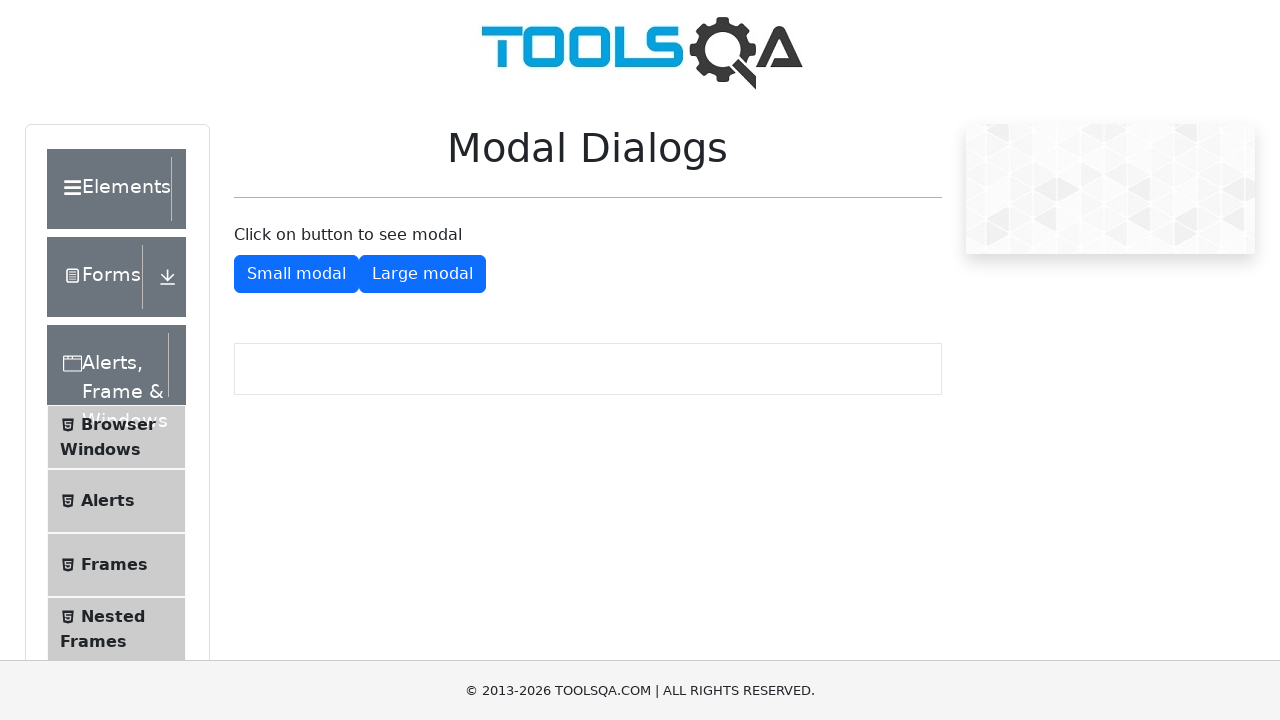